Tests password generator by entering credentials and pressing Enter key to generate, then verifying the expected password output

Starting URL: http://angel.net/~nic/passwd.current.html

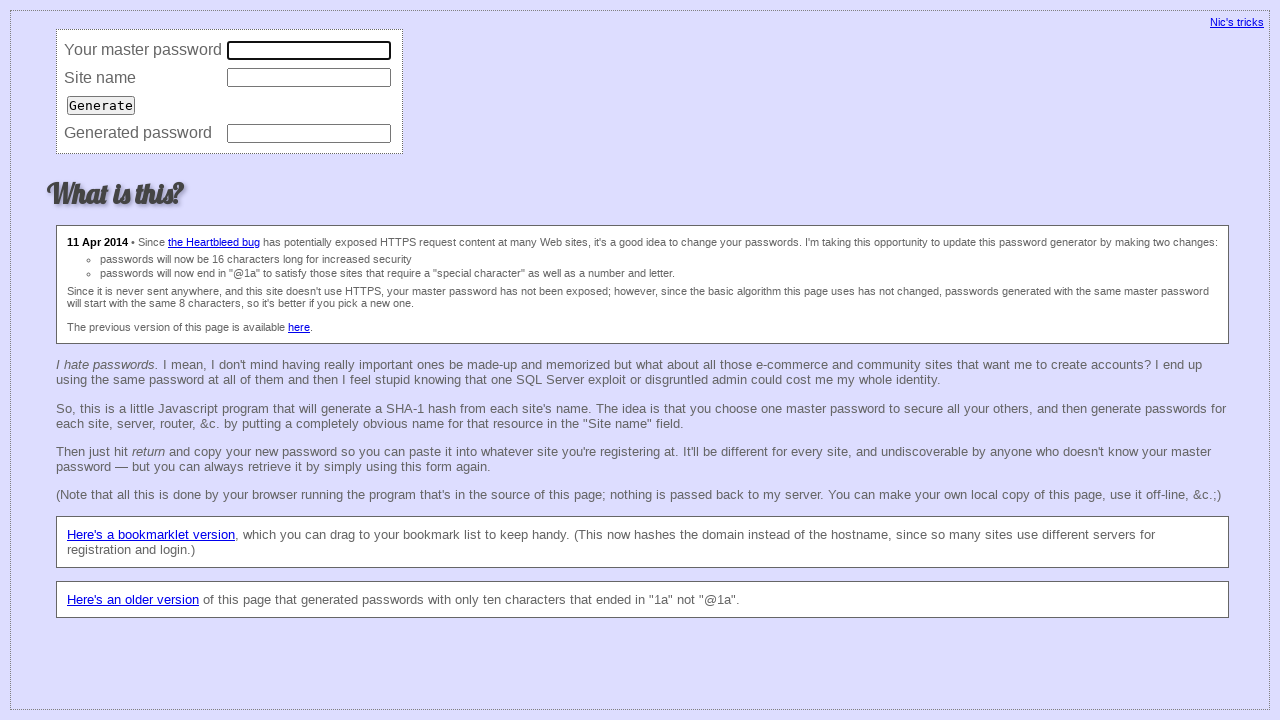

Entered master password 'qwe123' on input[name='master']
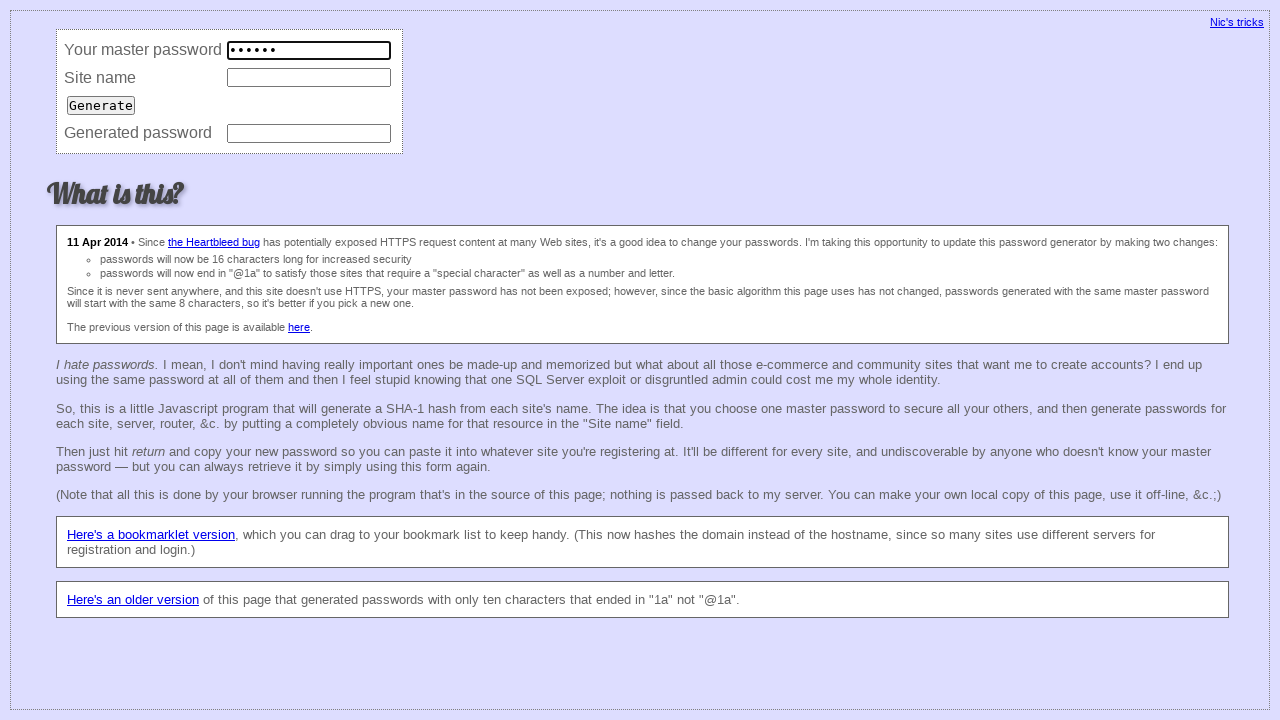

Entered site name 'google.com' on input[name='site']
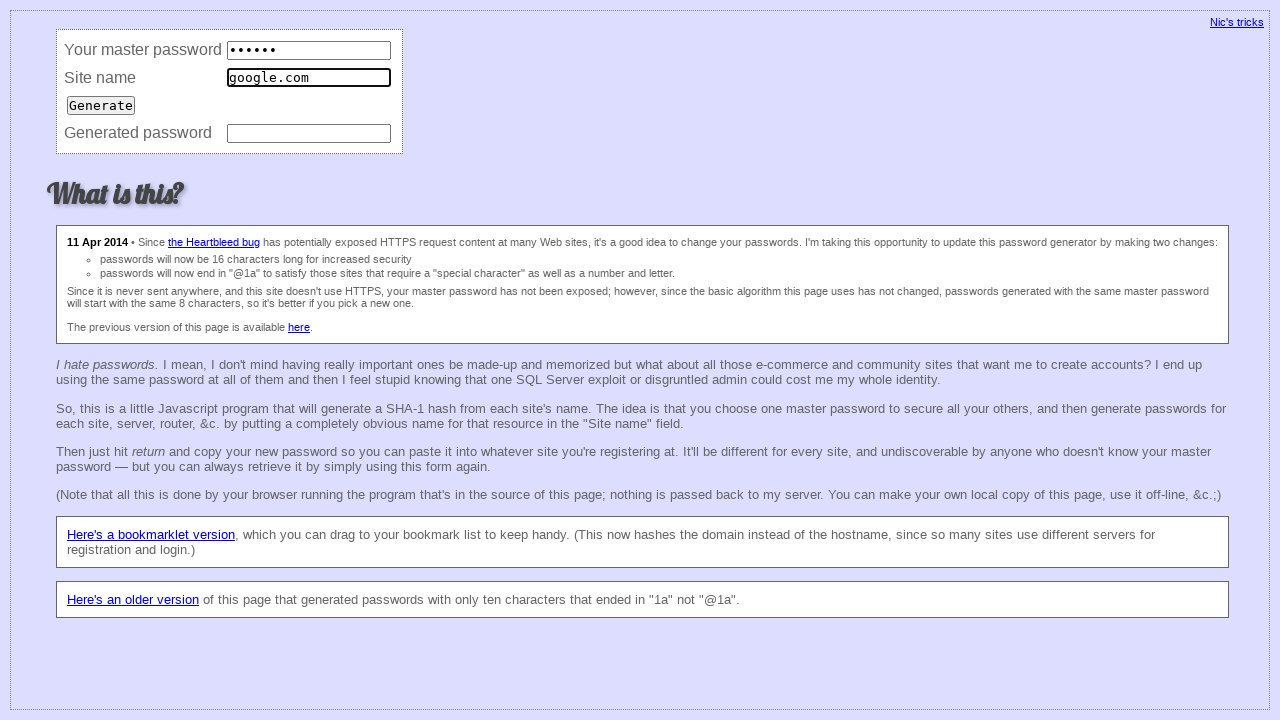

Pressed Enter key to generate password on input[name='site']
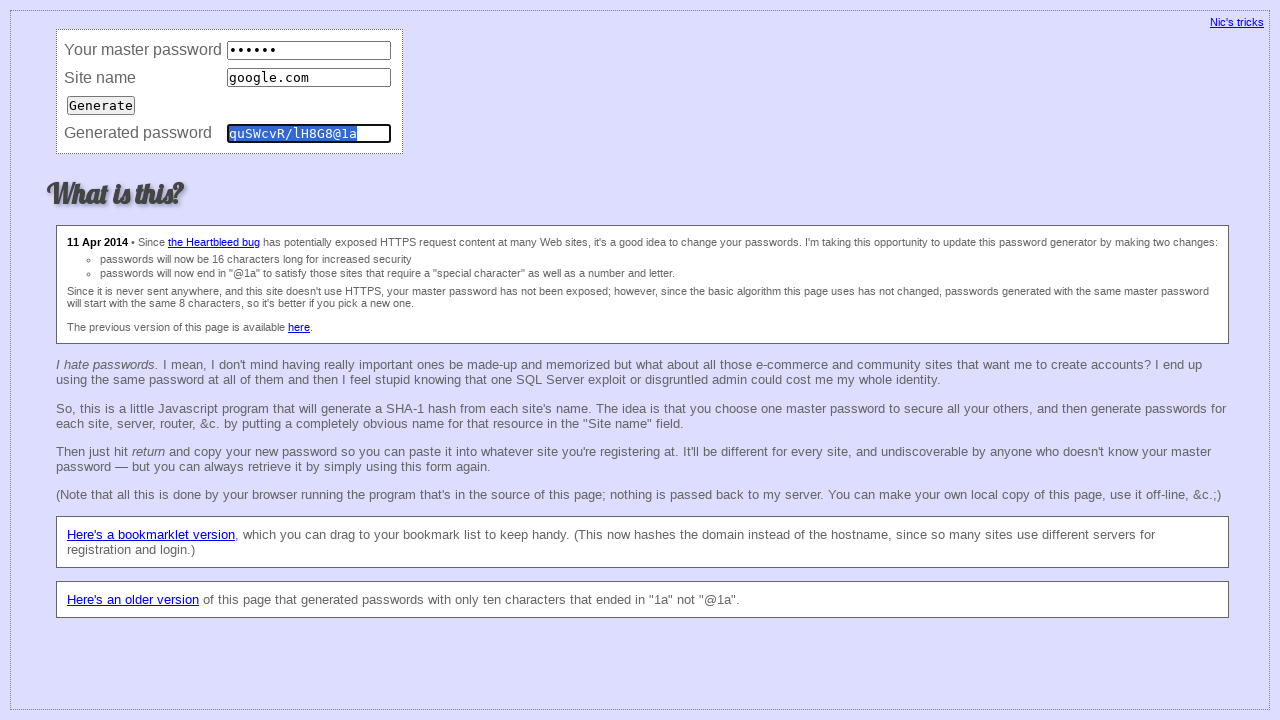

Verified password was generated as 'quSWcvR/lH8G8@1a'
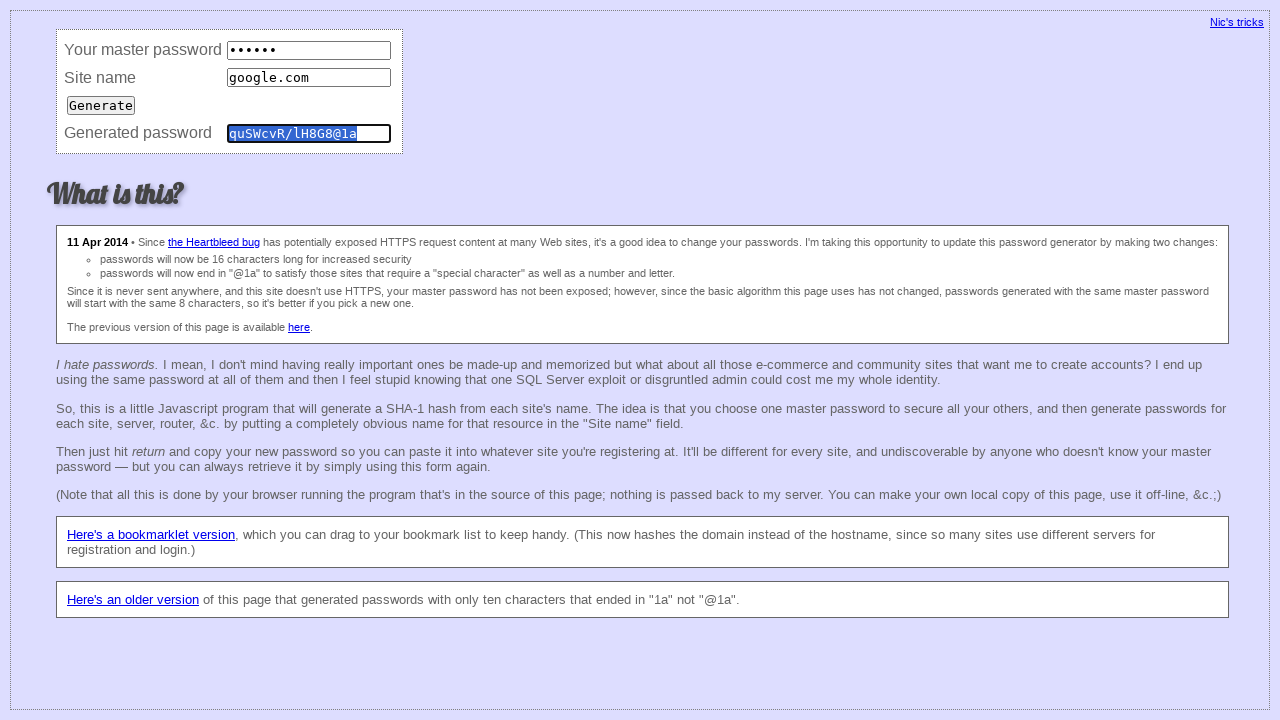

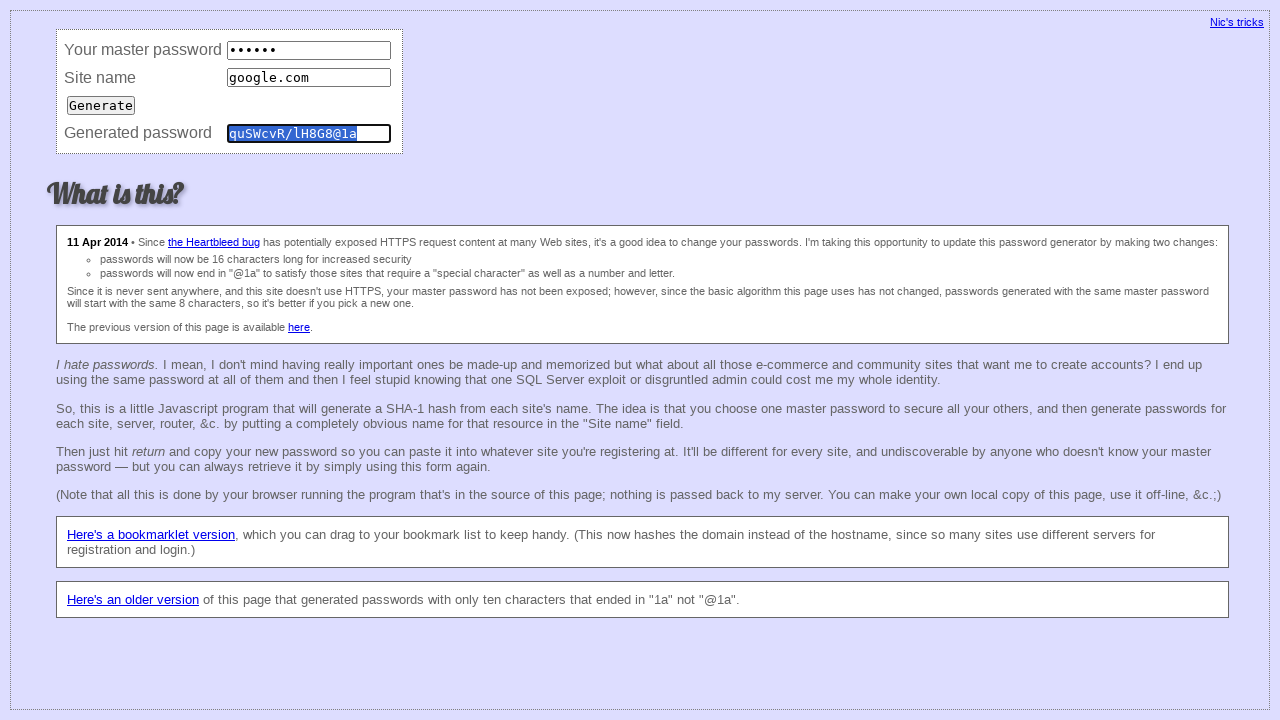